Tests various UI elements on the-internet.herokuapp.com including text fetching, link navigation, checkboxes, and dropdown selection

Starting URL: http://the-internet.herokuapp.com/

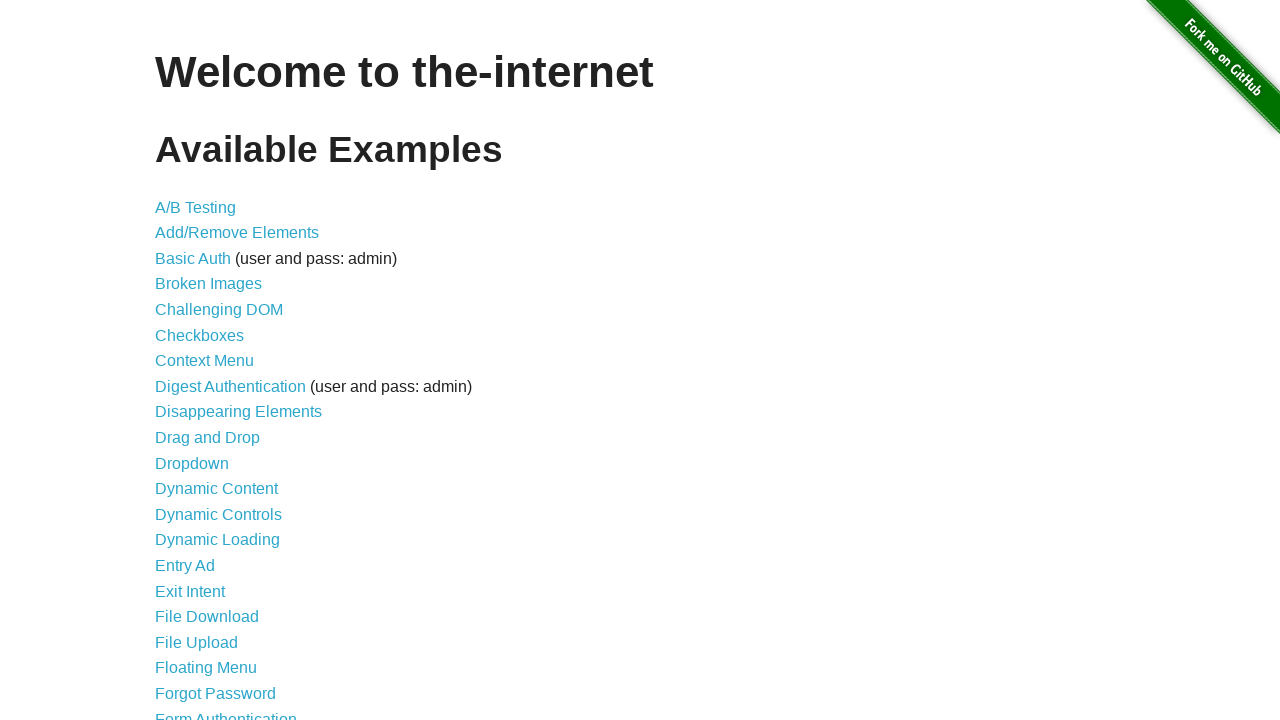

Retrieved heading text from the page
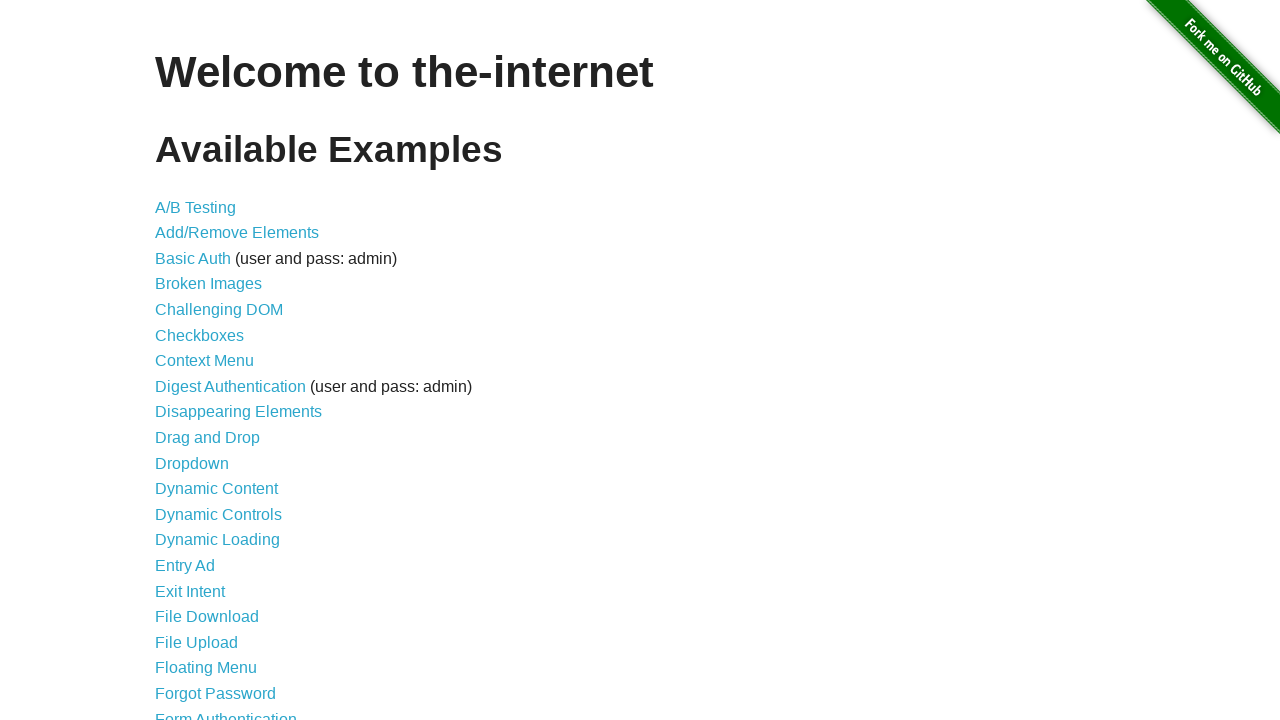

Clicked on A/B Testing link at (196, 207) on text=A/B Testing
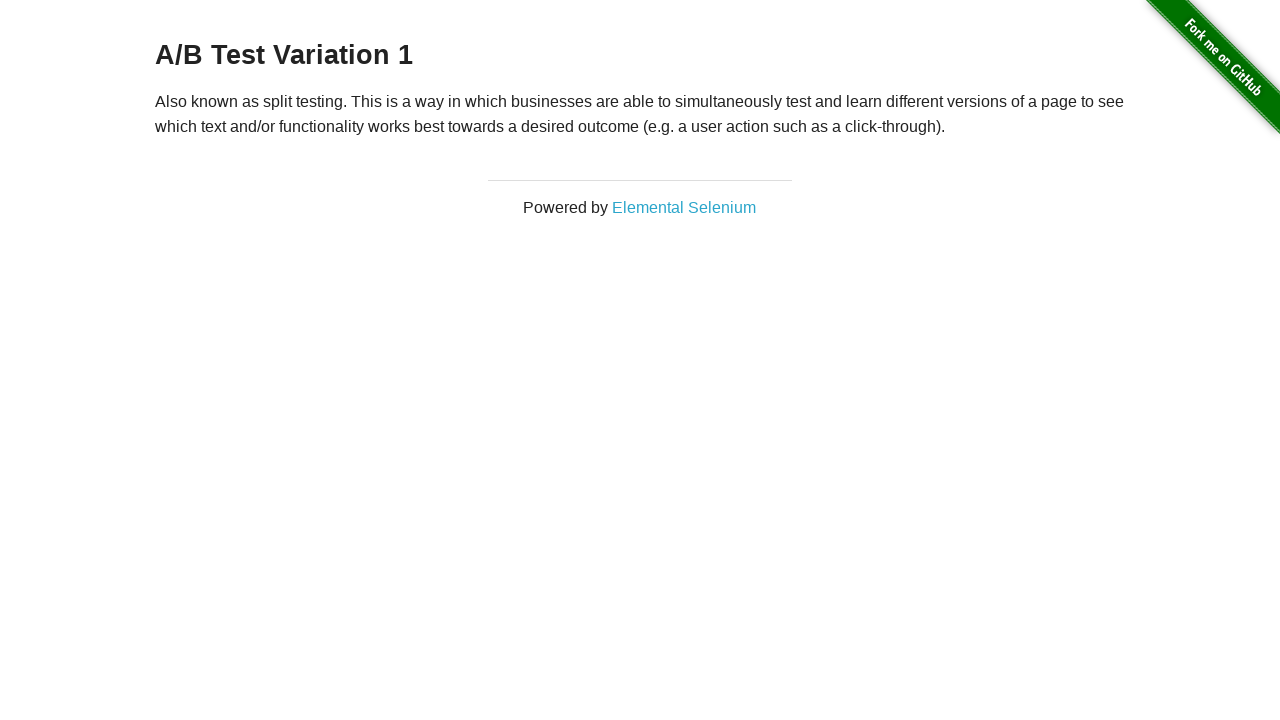

Navigated back from A/B Testing page
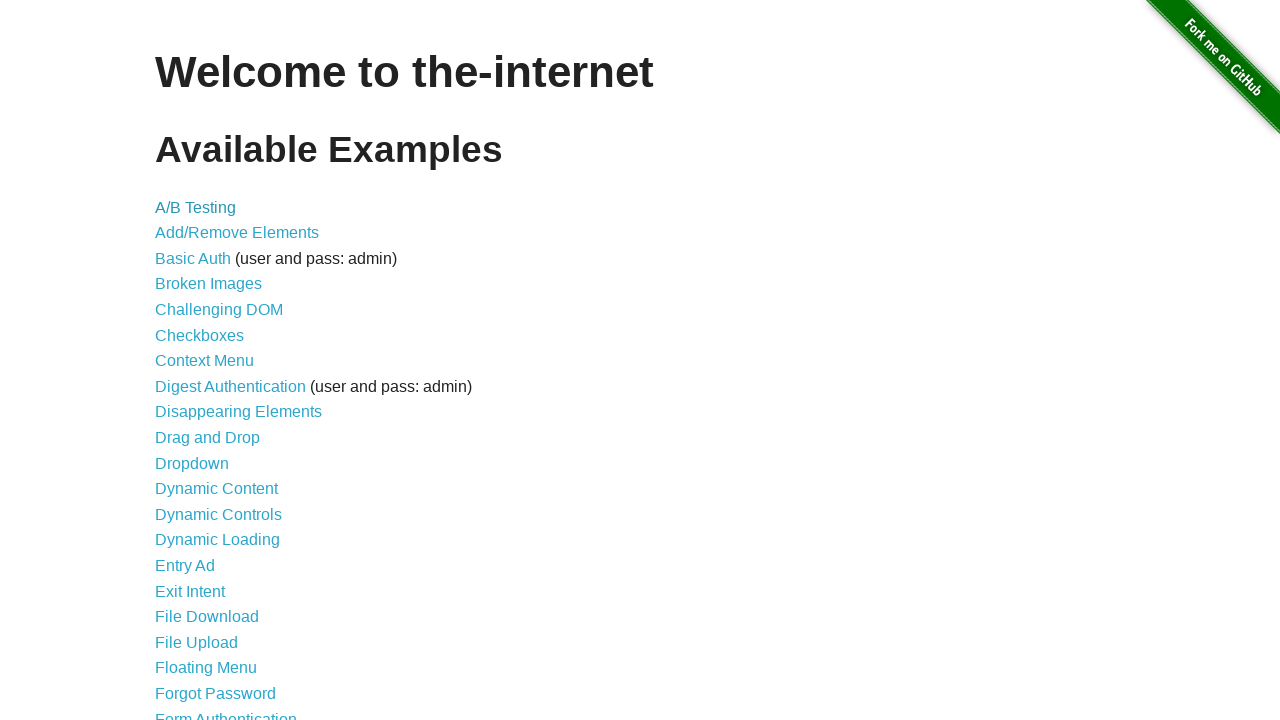

Clicked on Checkboxes link at (200, 335) on text=Checkboxes
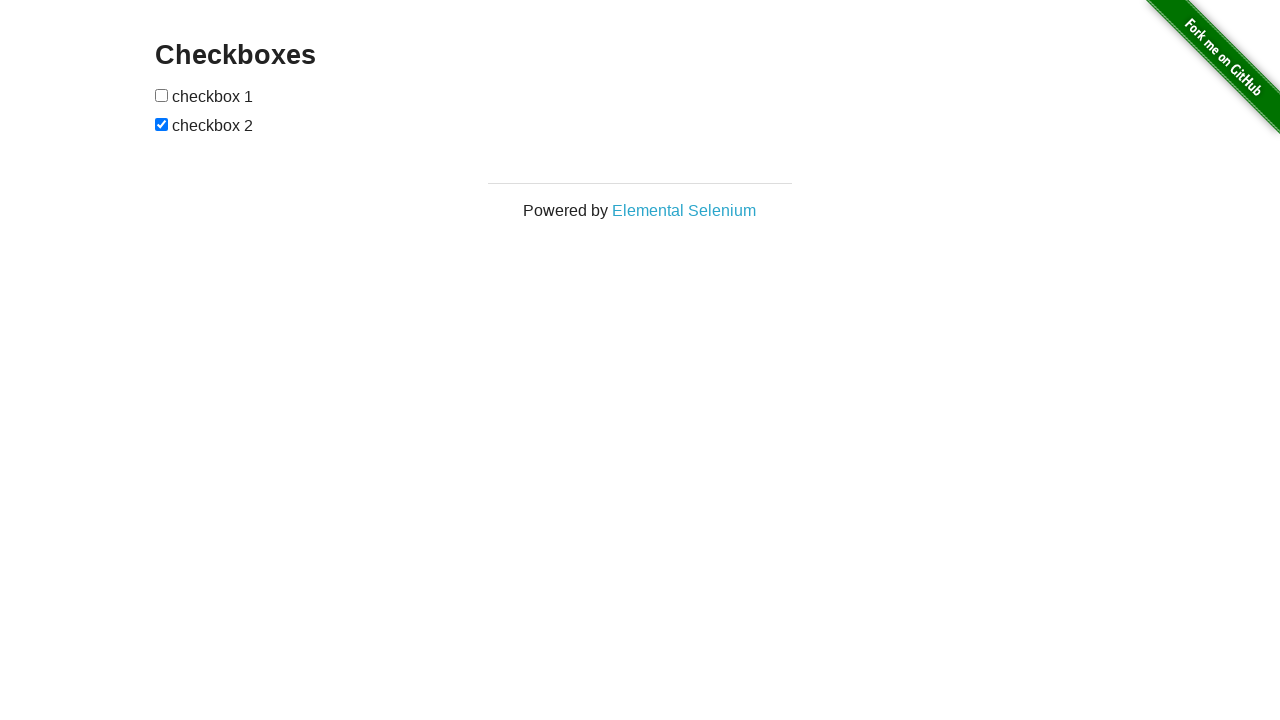

Clicked first checkbox at (162, 95) on input[type='checkbox']:nth-of-type(1)
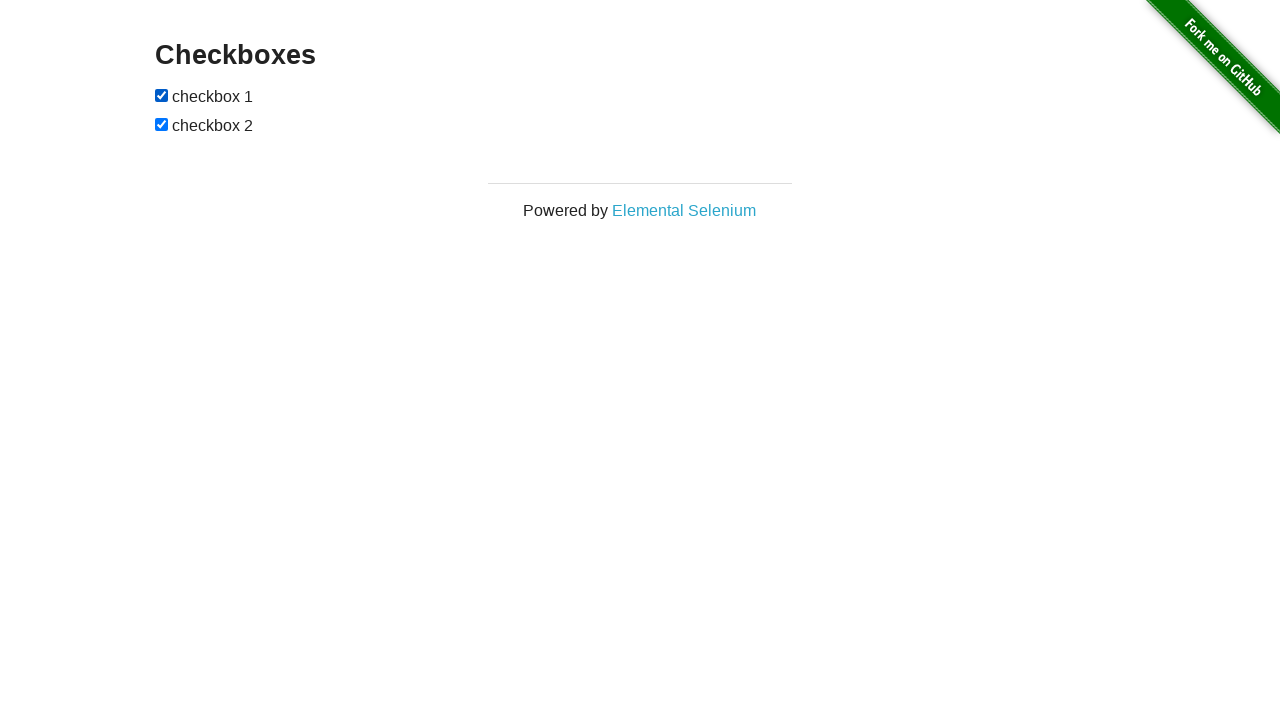

Clicked second checkbox at (162, 124) on input[type='checkbox']:nth-of-type(2)
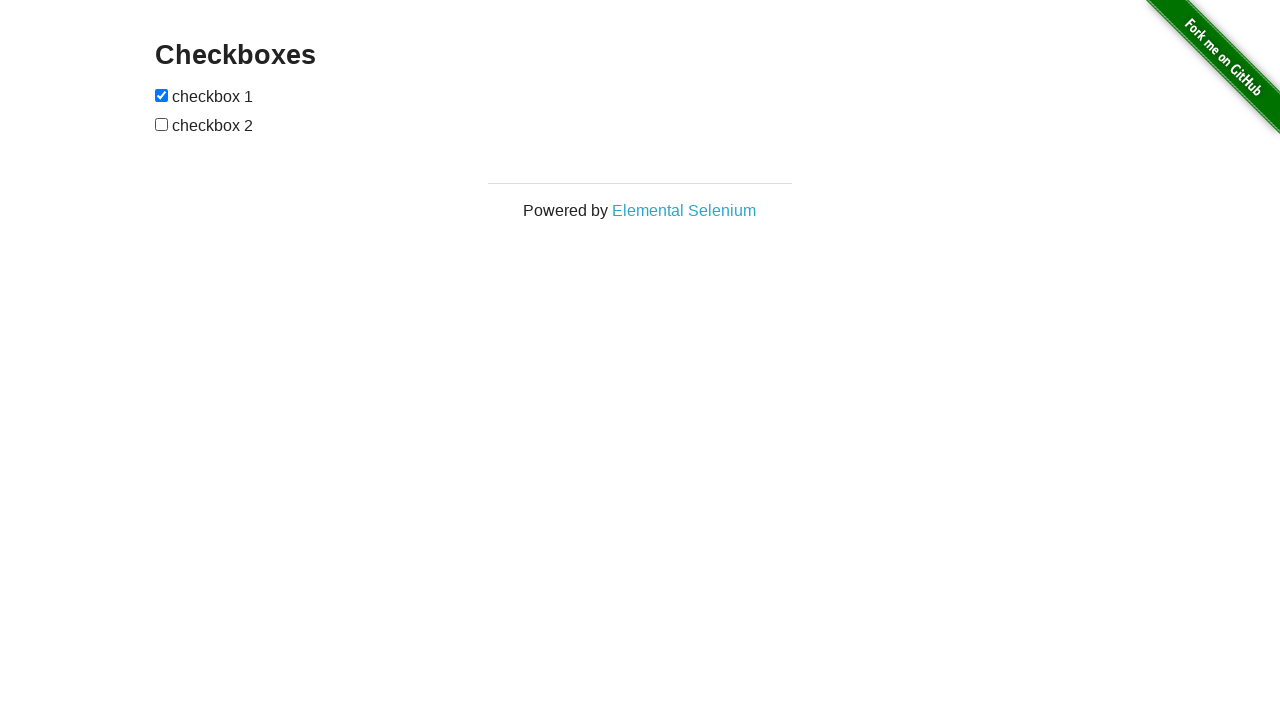

Navigated back from Checkboxes page
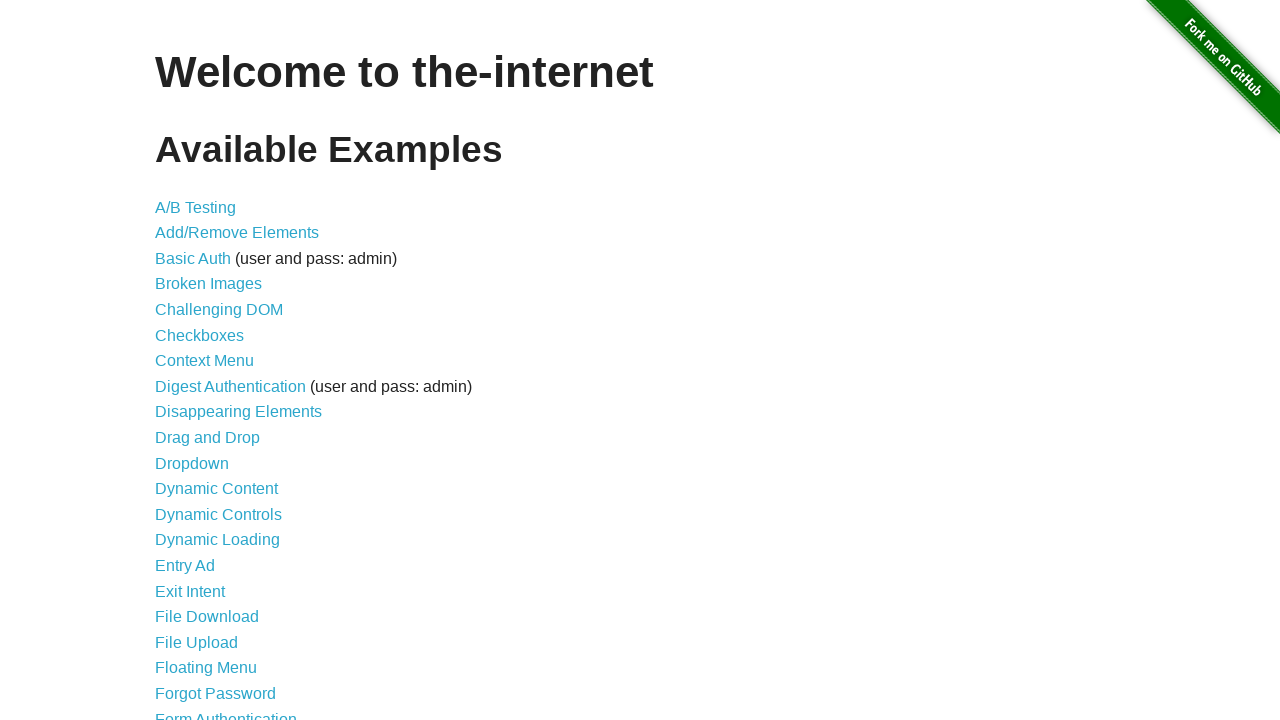

Clicked on Dropdown link at (192, 463) on text=Dropdown
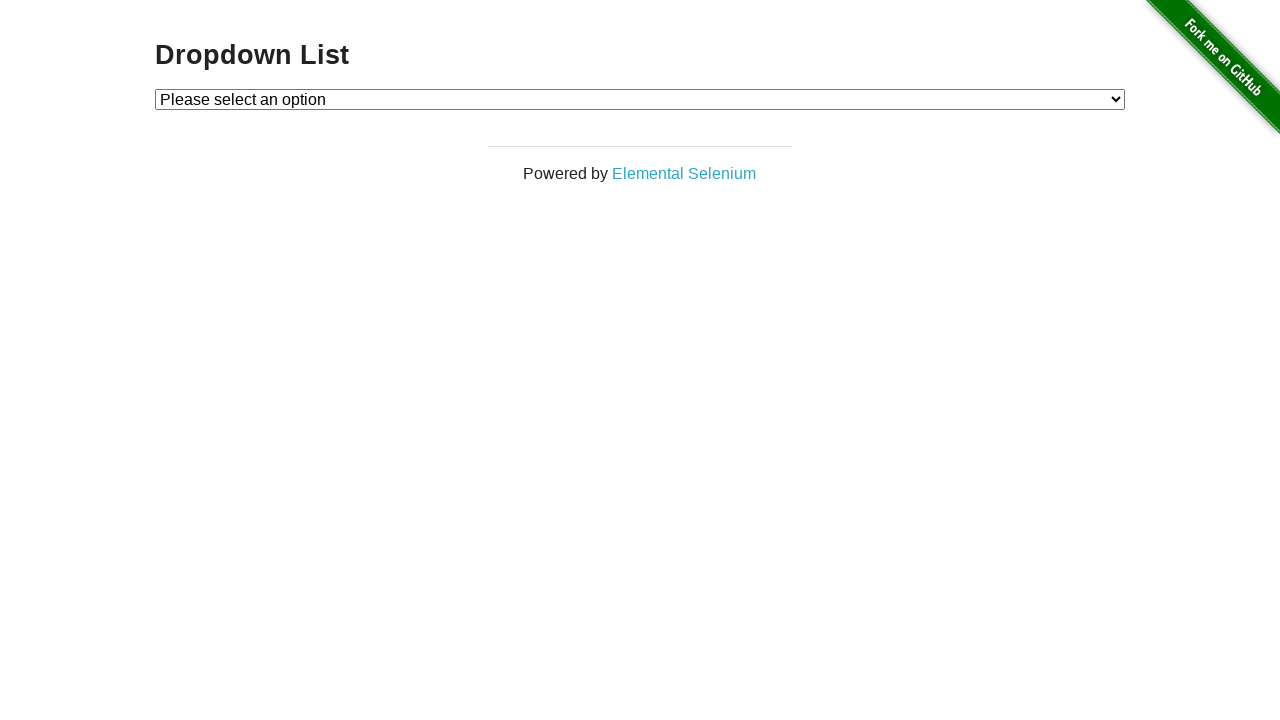

Selected Option 1 from dropdown menu on select
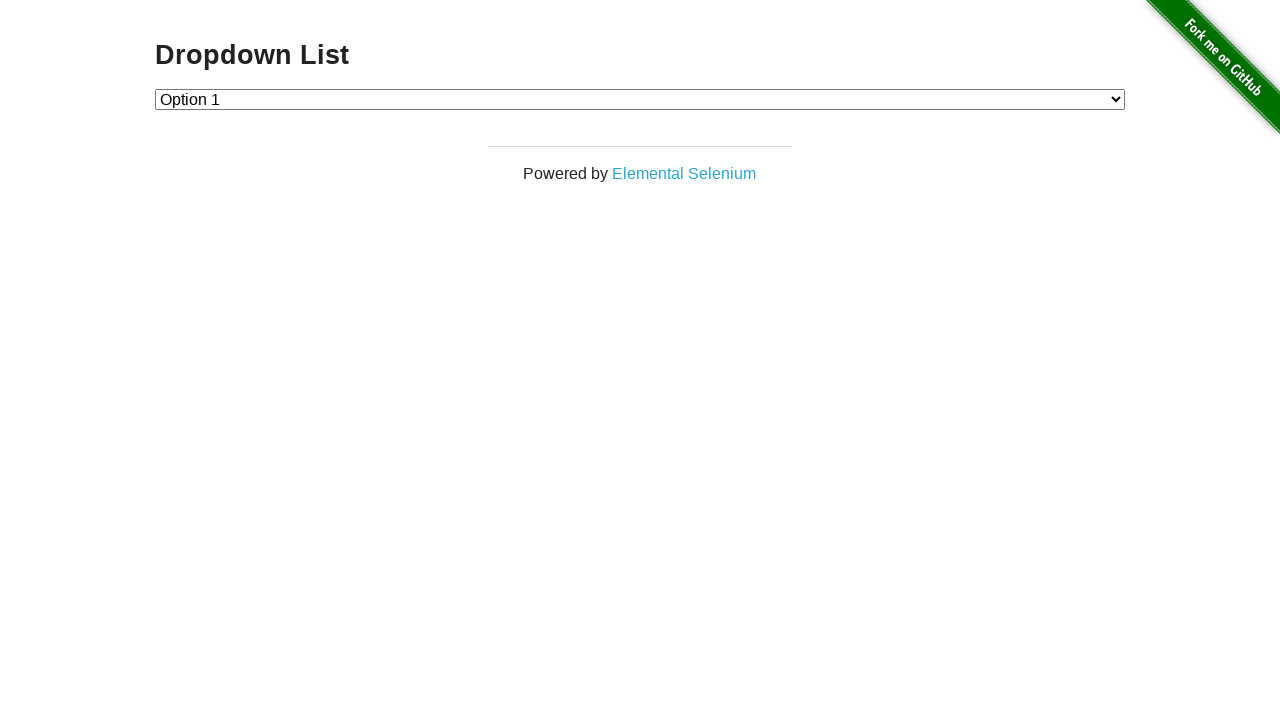

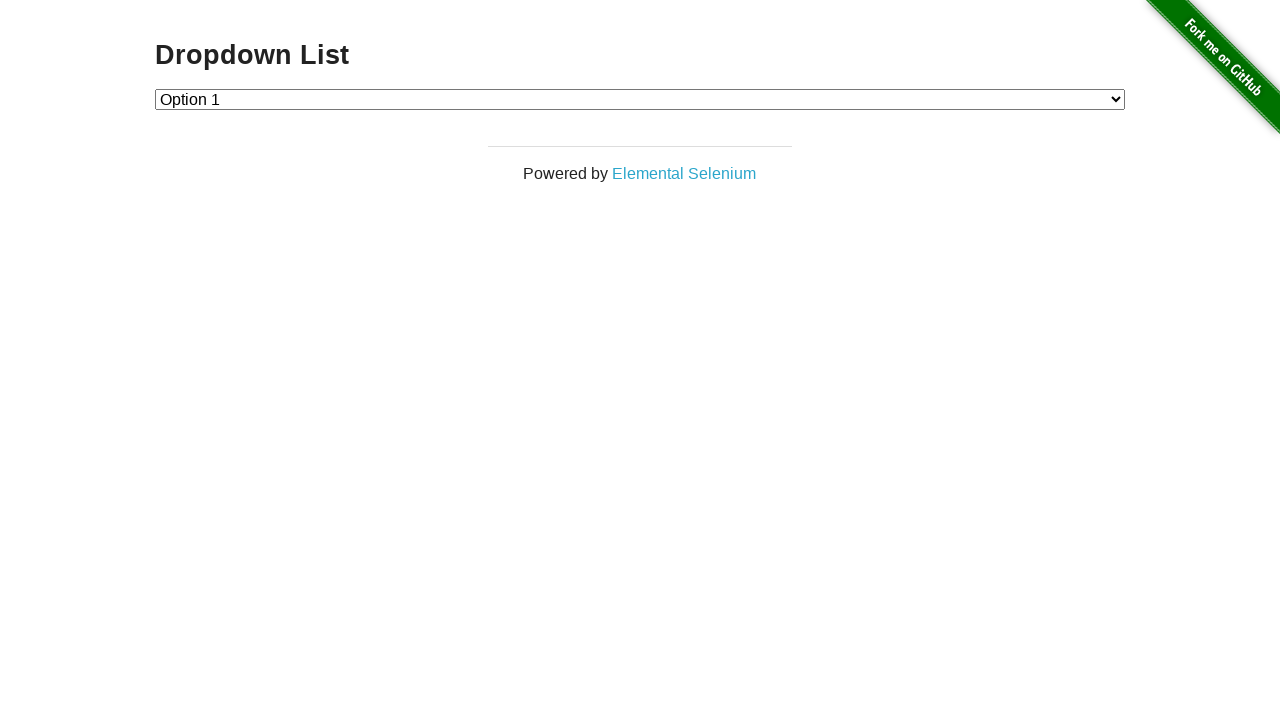